Tests iframe handling by switching to an iframe containing a "Try It" editor, clicking a button inside the iframe, then switching back to the main content and clicking the home button.

Starting URL: https://www.w3schools.com/js/tryit.asp?filename=tryjs_myfirst

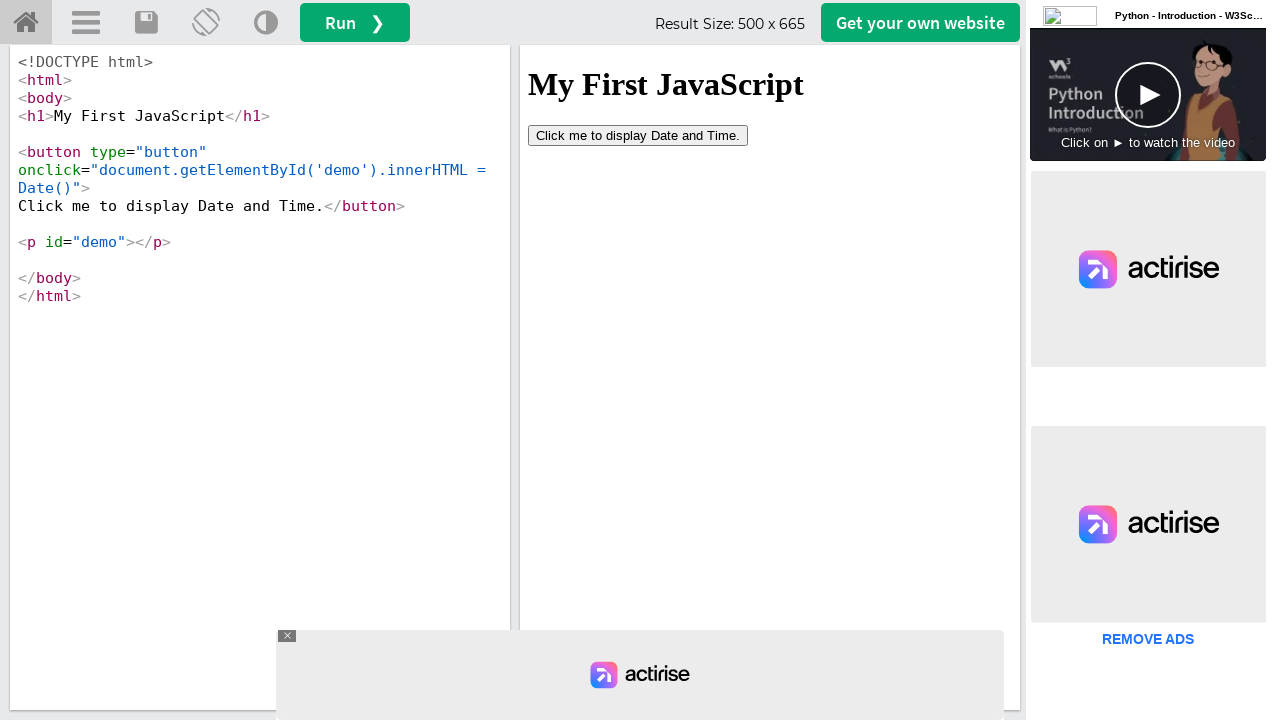

Located iframe with ID 'iframeResult' containing the Try It editor
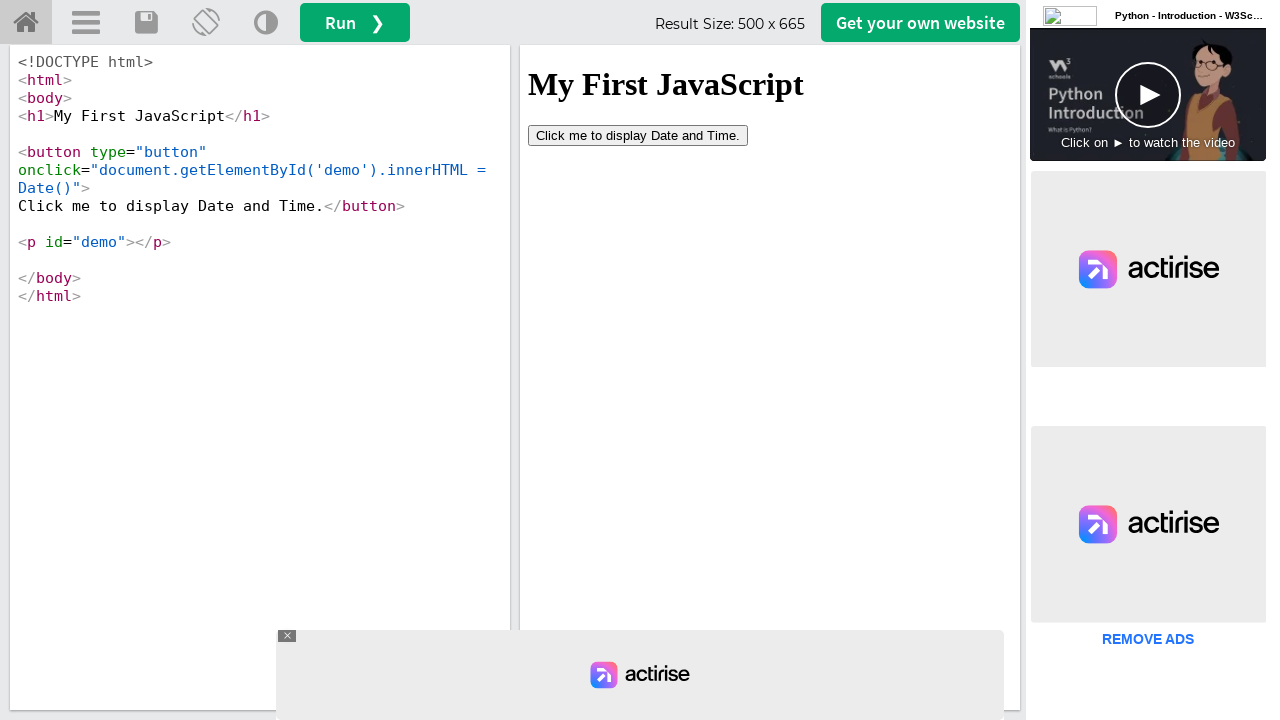

Clicked the 'Click' button inside the iframe at (638, 135) on #iframeResult >> internal:control=enter-frame >> xpath=//button[contains(text(),
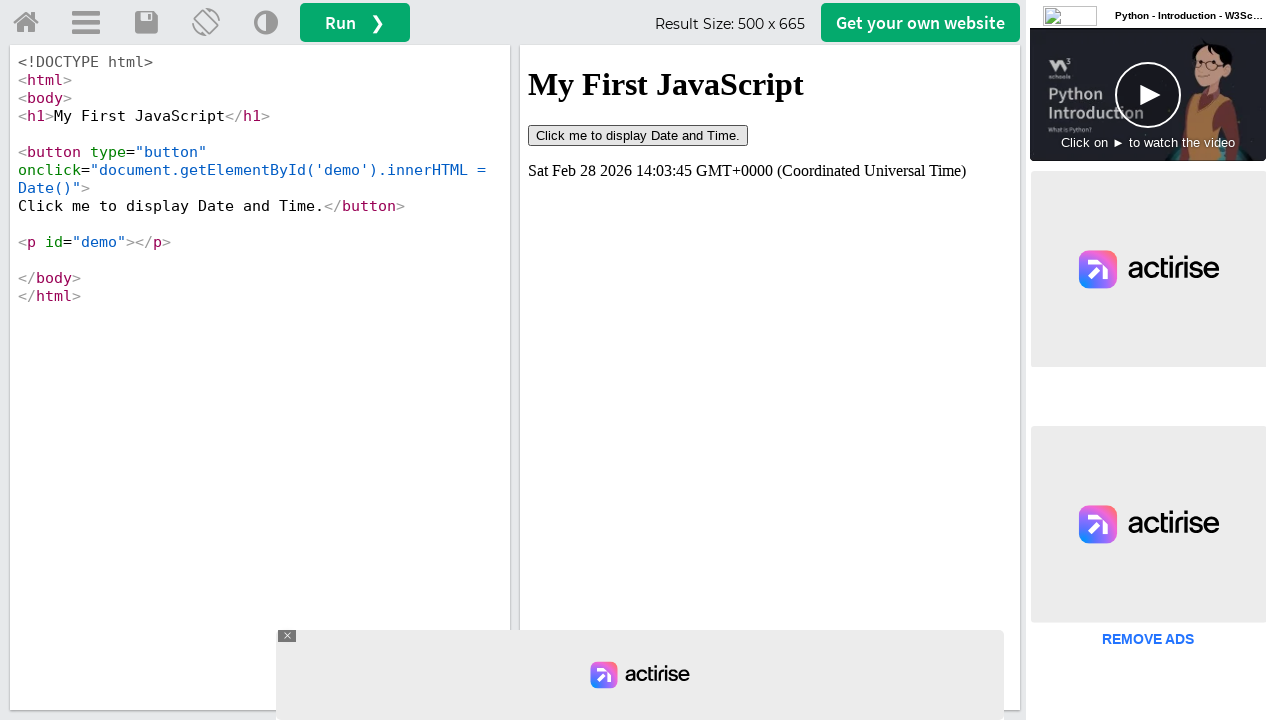

Waited 1000ms for the button action to complete
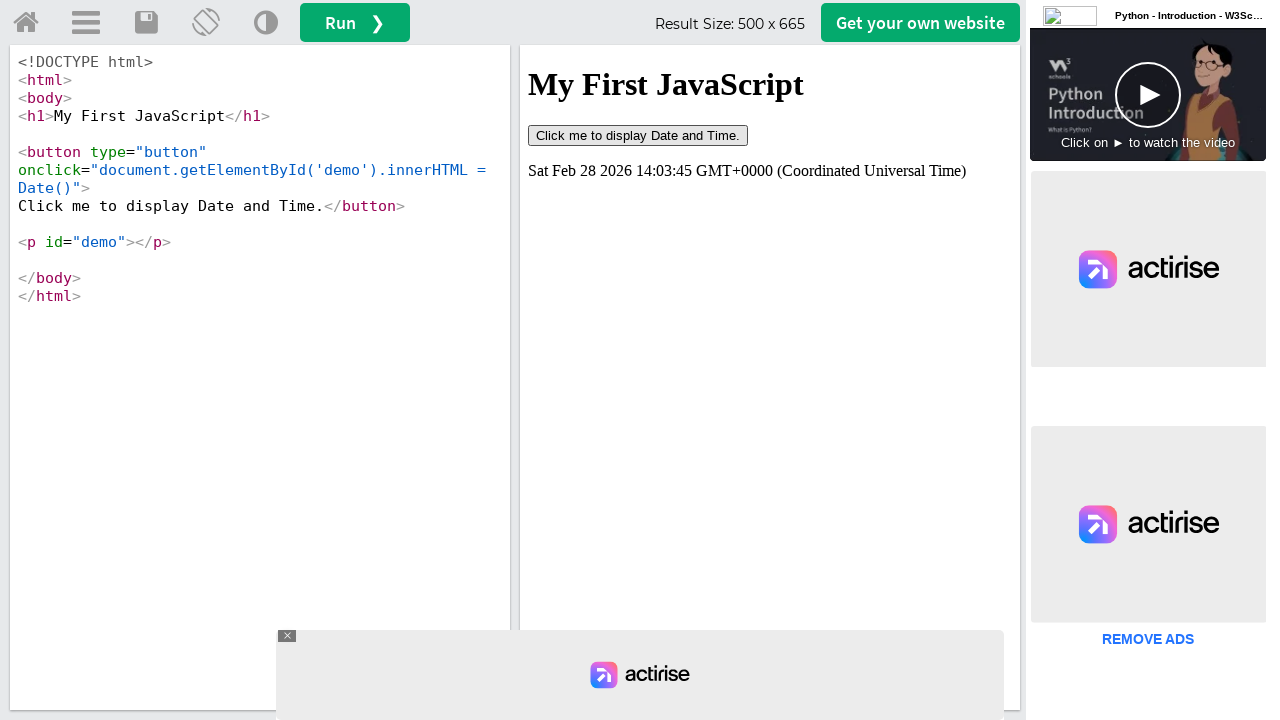

Clicked the home button in the main content area at (26, 23) on #tryhome
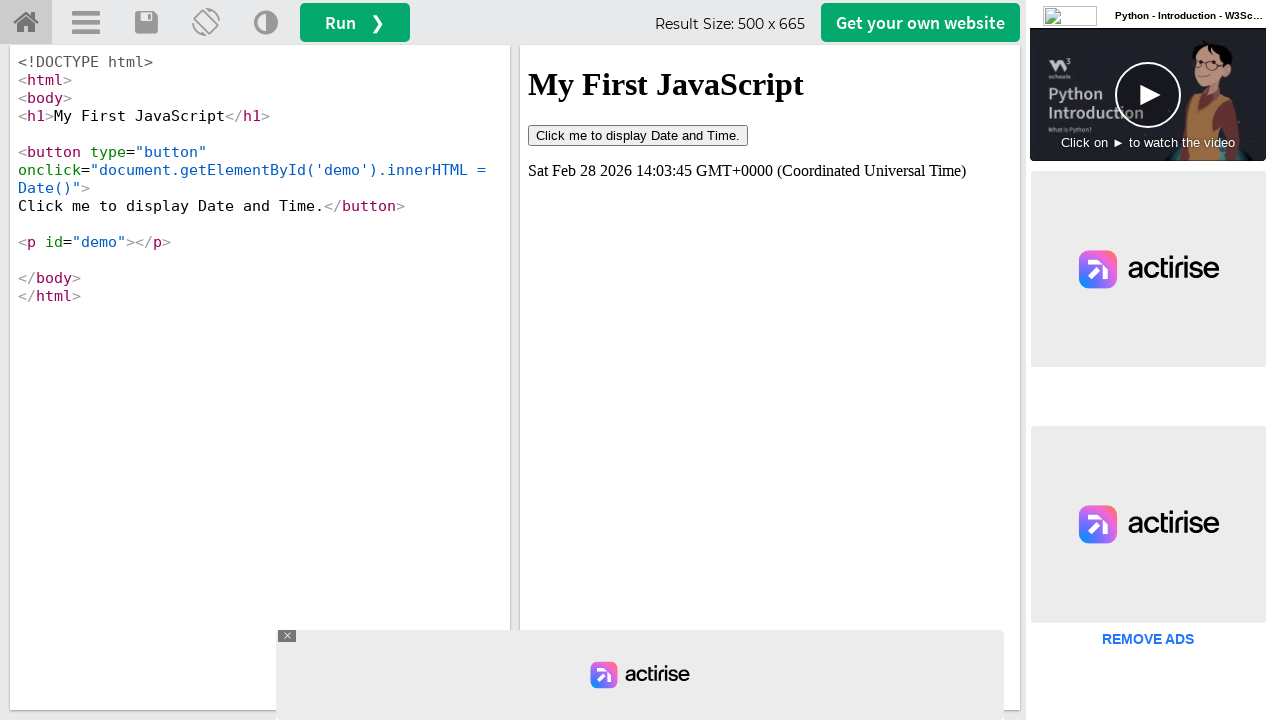

Page load completed after clicking home button
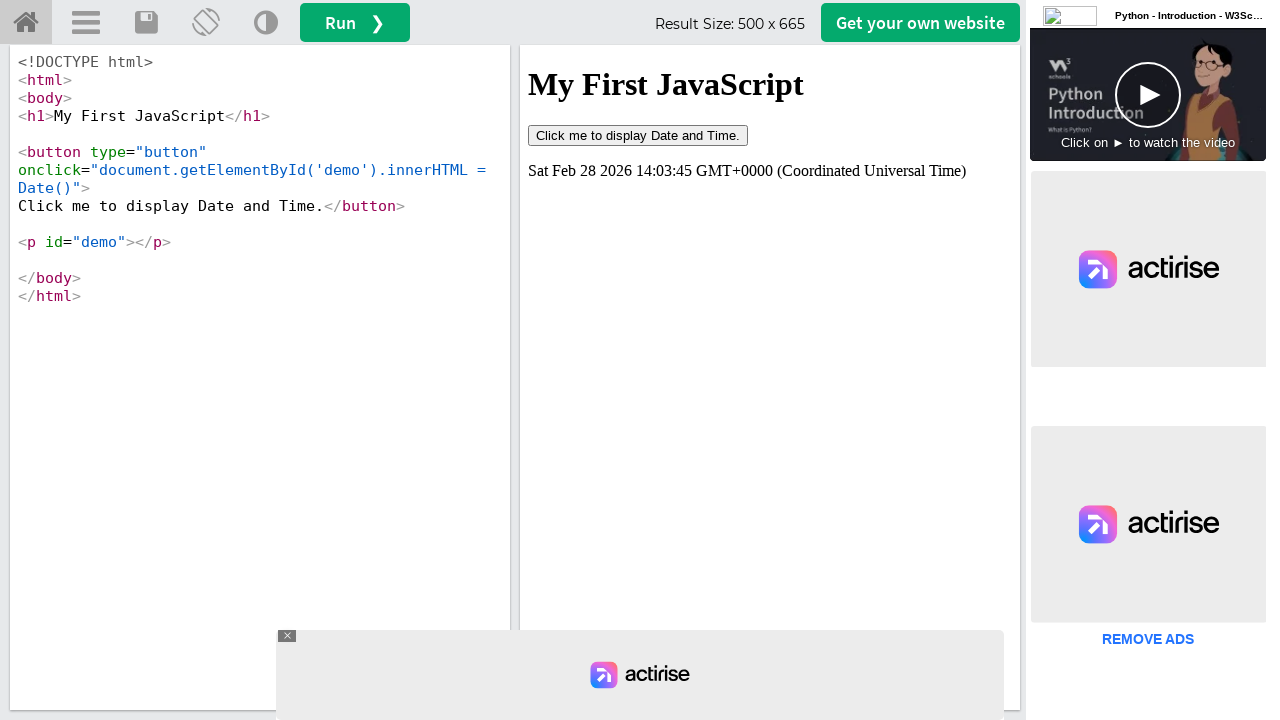

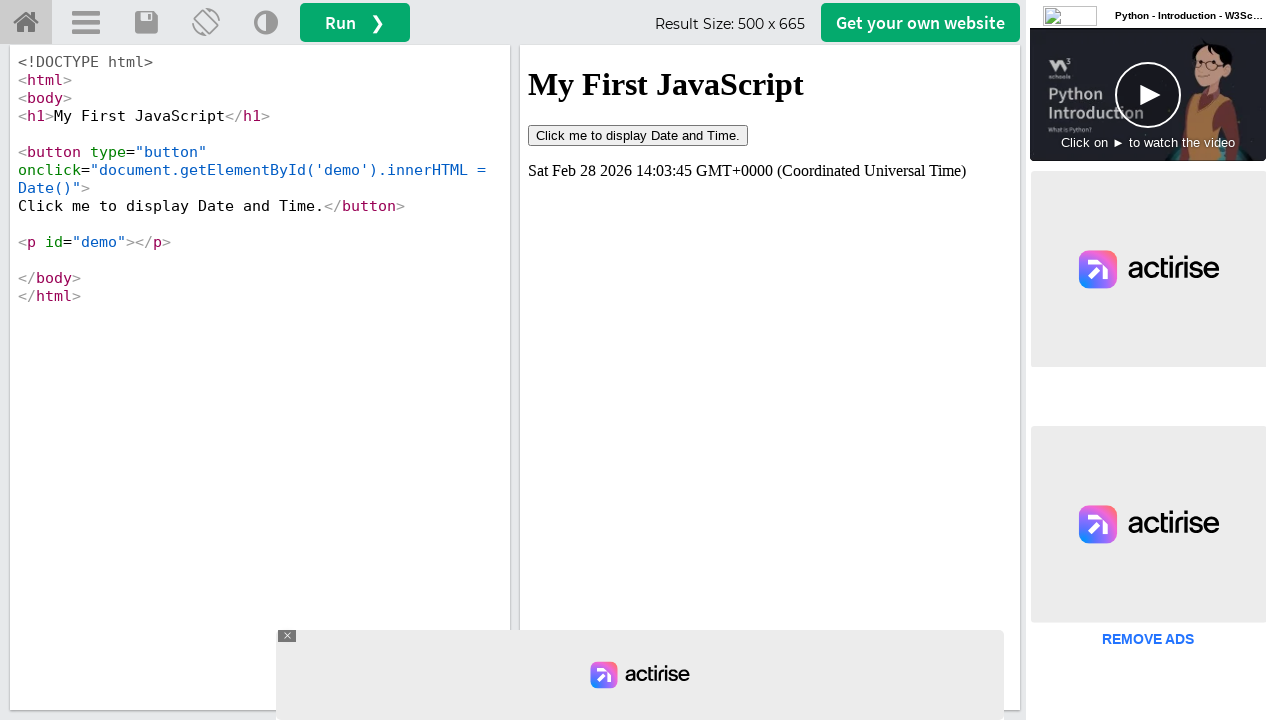